Tests JavaScript alert handling by clicking a button that triggers an alert, accepting it, then clicking a timer alert button that triggers a delayed alert.

Starting URL: https://demoqa.com/alerts

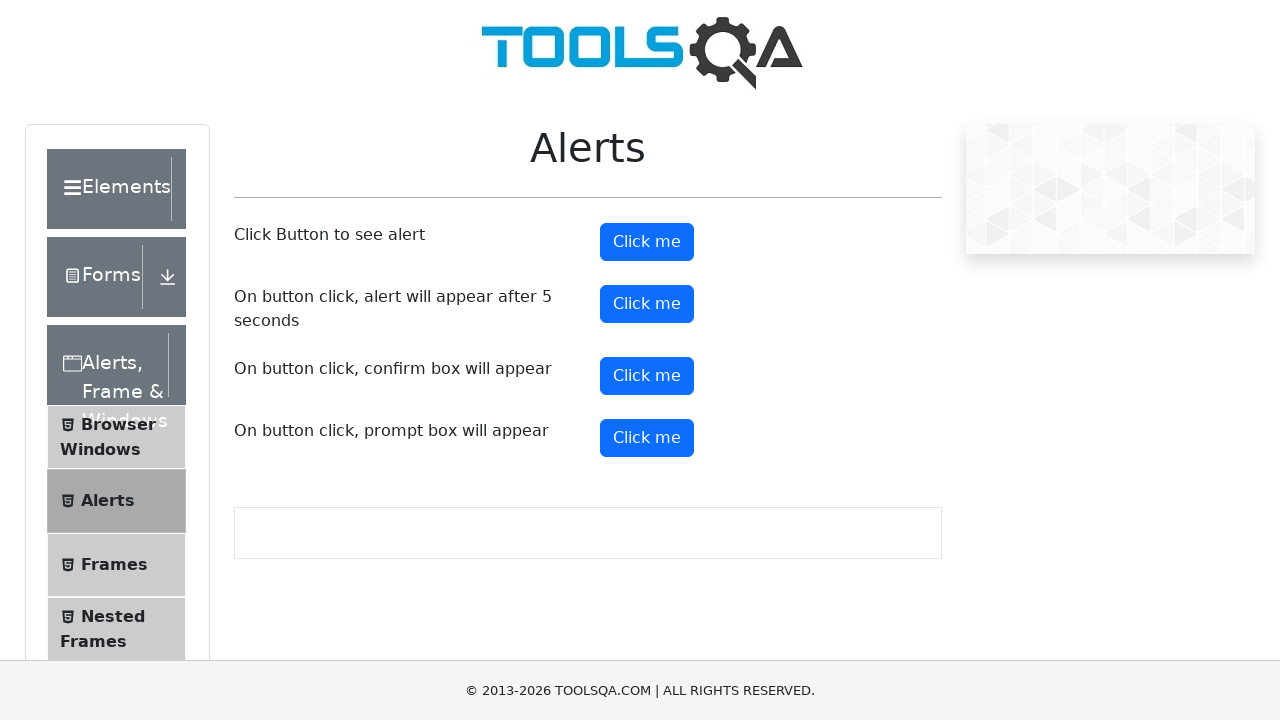

Clicked alert button to trigger simple alert at (647, 242) on xpath=//button[@id='alertButton']
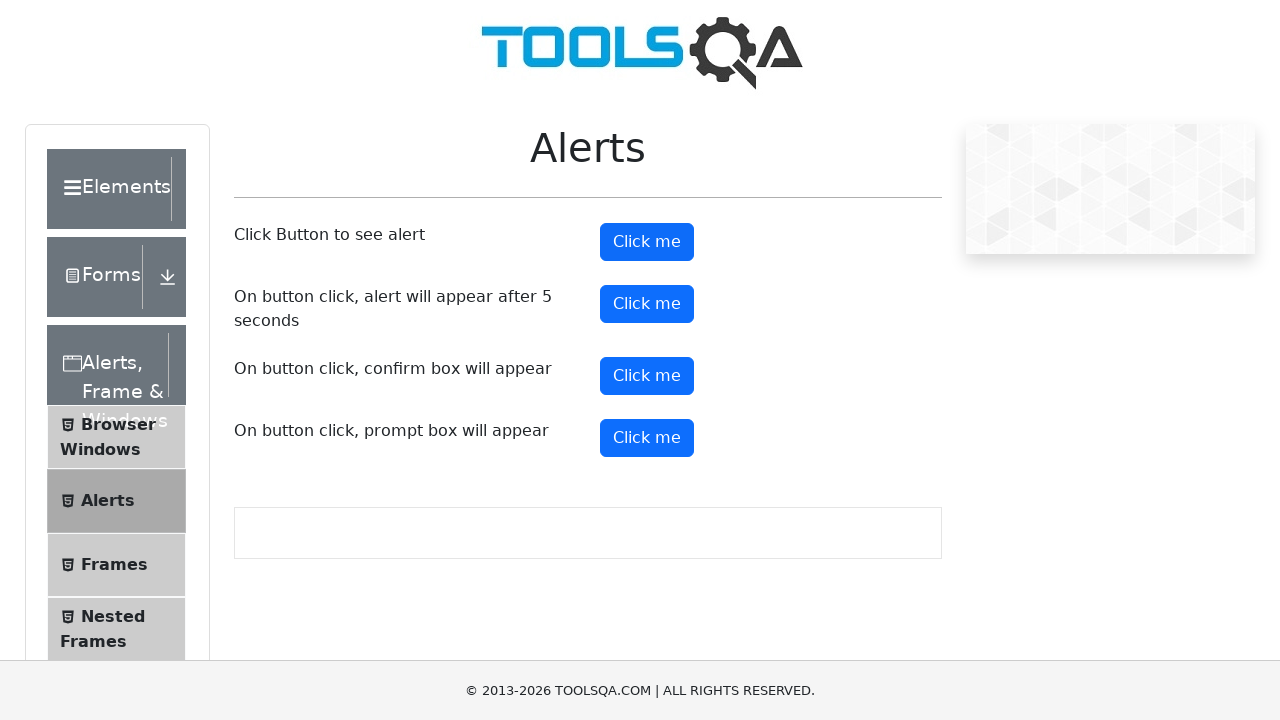

Set up dialog handler to accept alerts
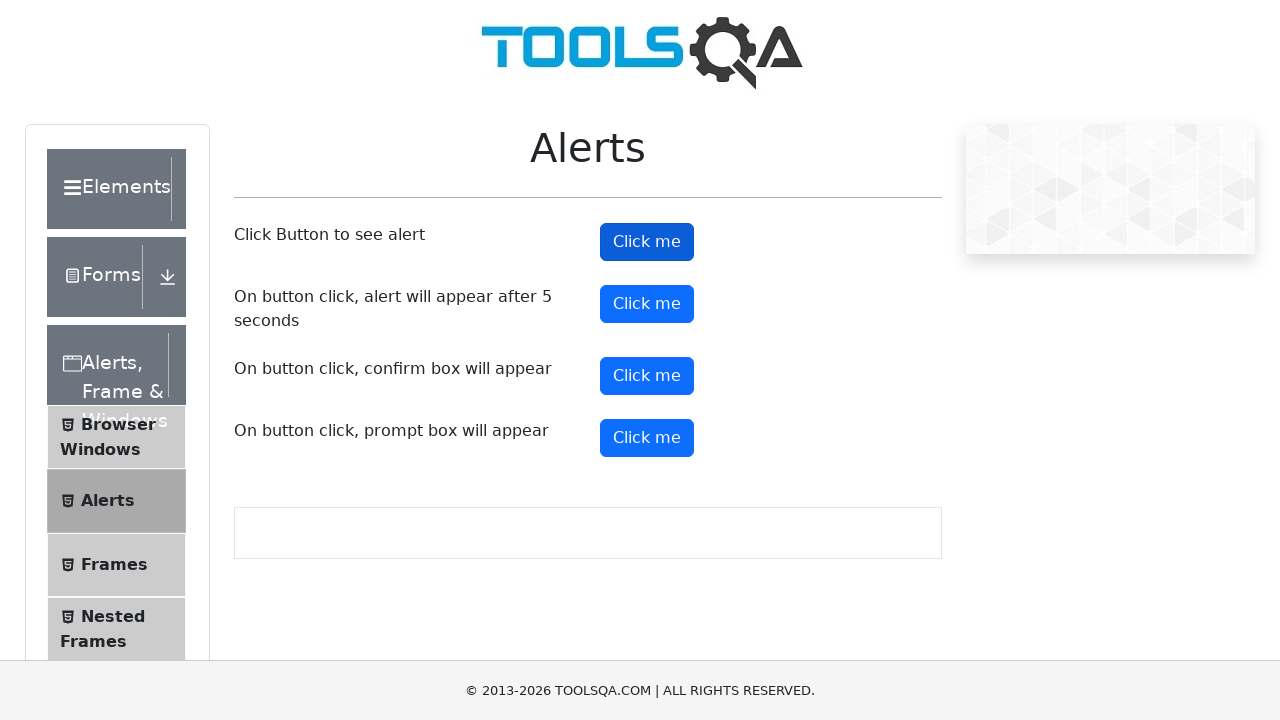

Waited for simple alert to be processed
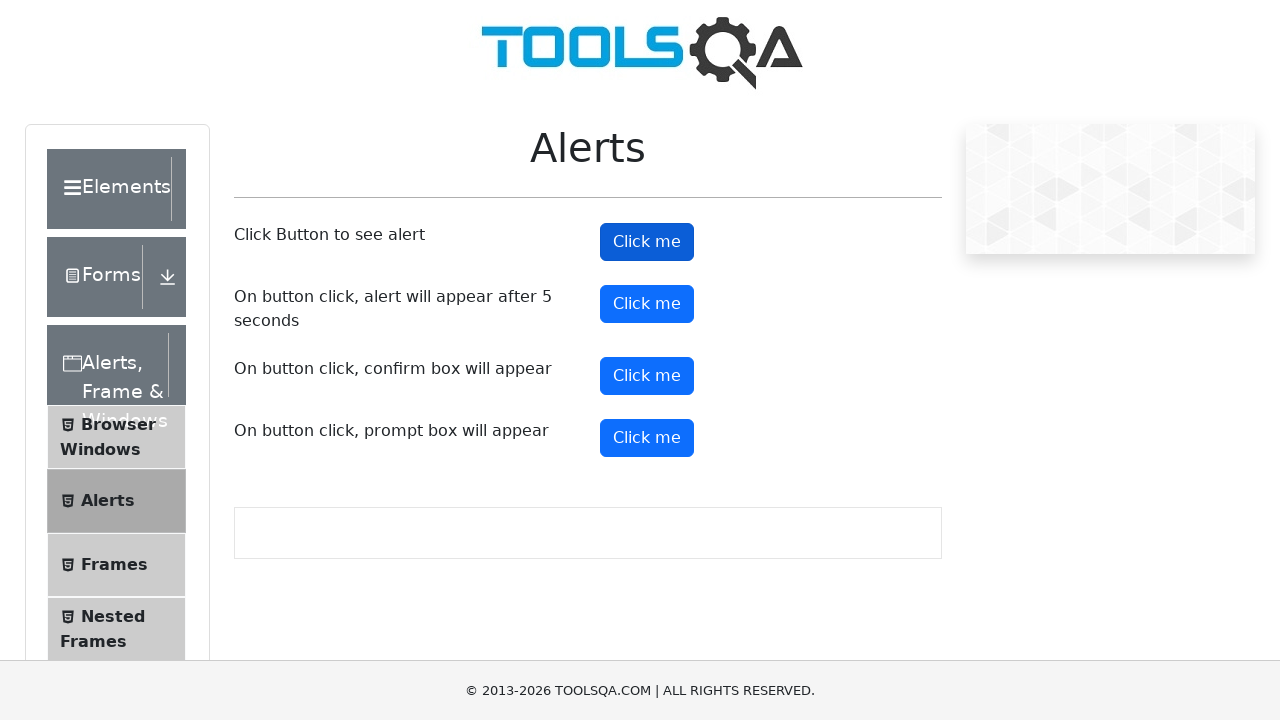

Clicked timer alert button to trigger delayed alert at (647, 304) on #timerAlertButton
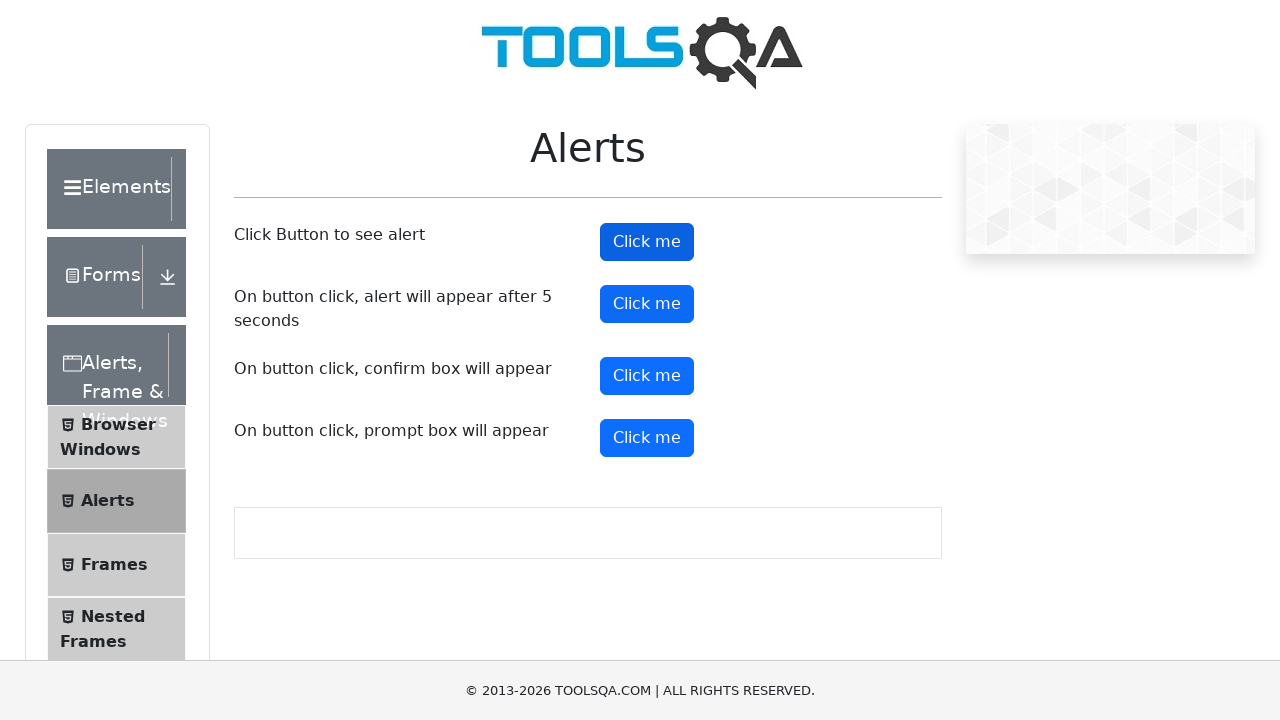

Waited for timed alert to appear and be processed
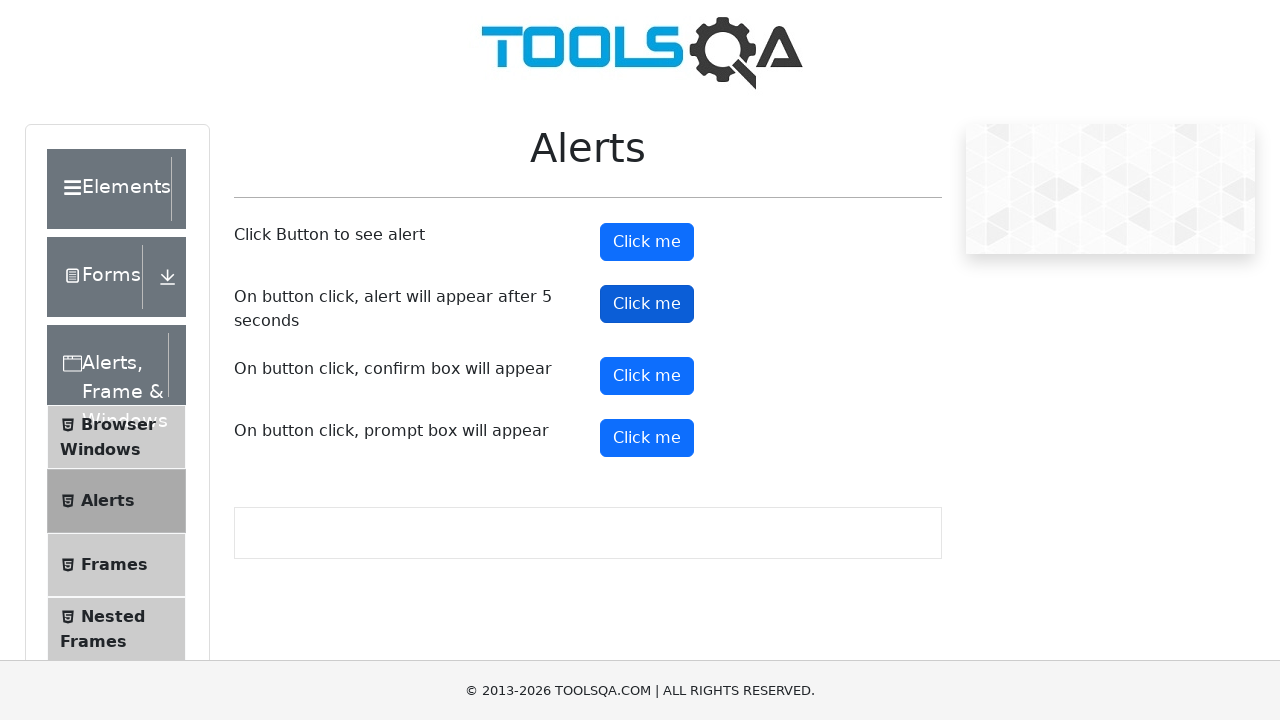

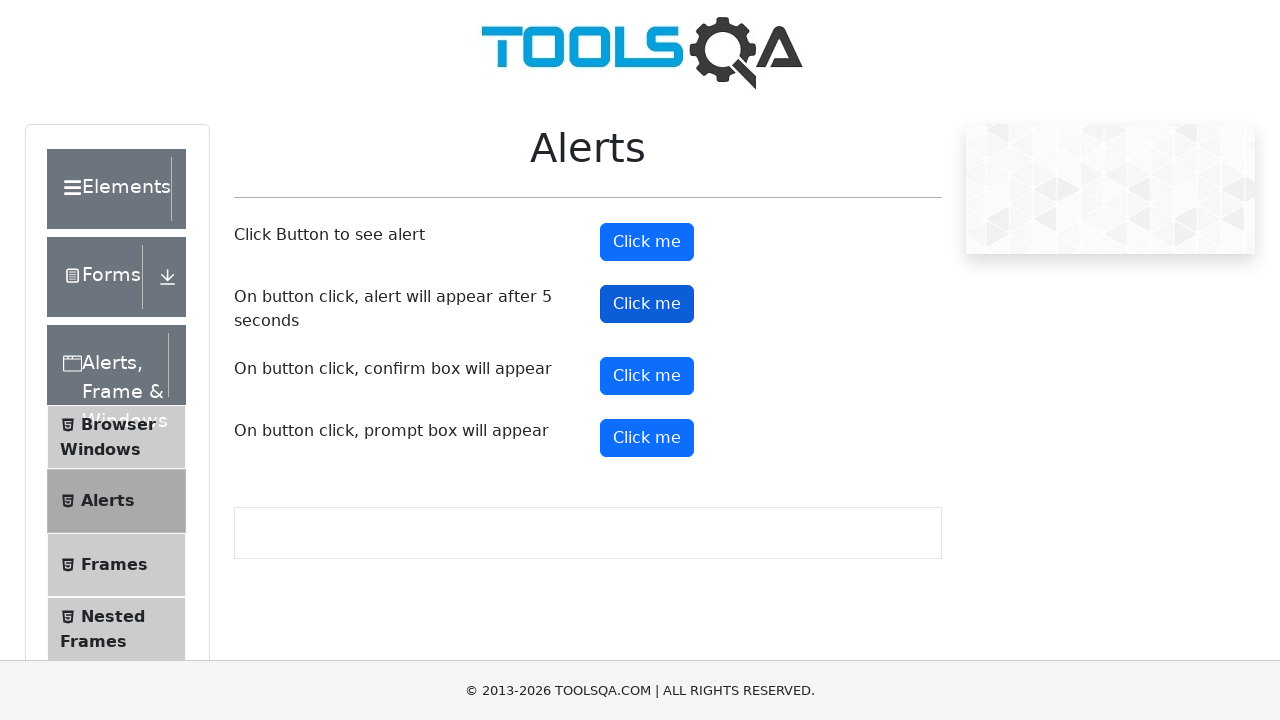